Tests right-click functionality on DemoQA buttons page and verifies the right-click confirmation message appears.

Starting URL: https://demoqa.com/buttons

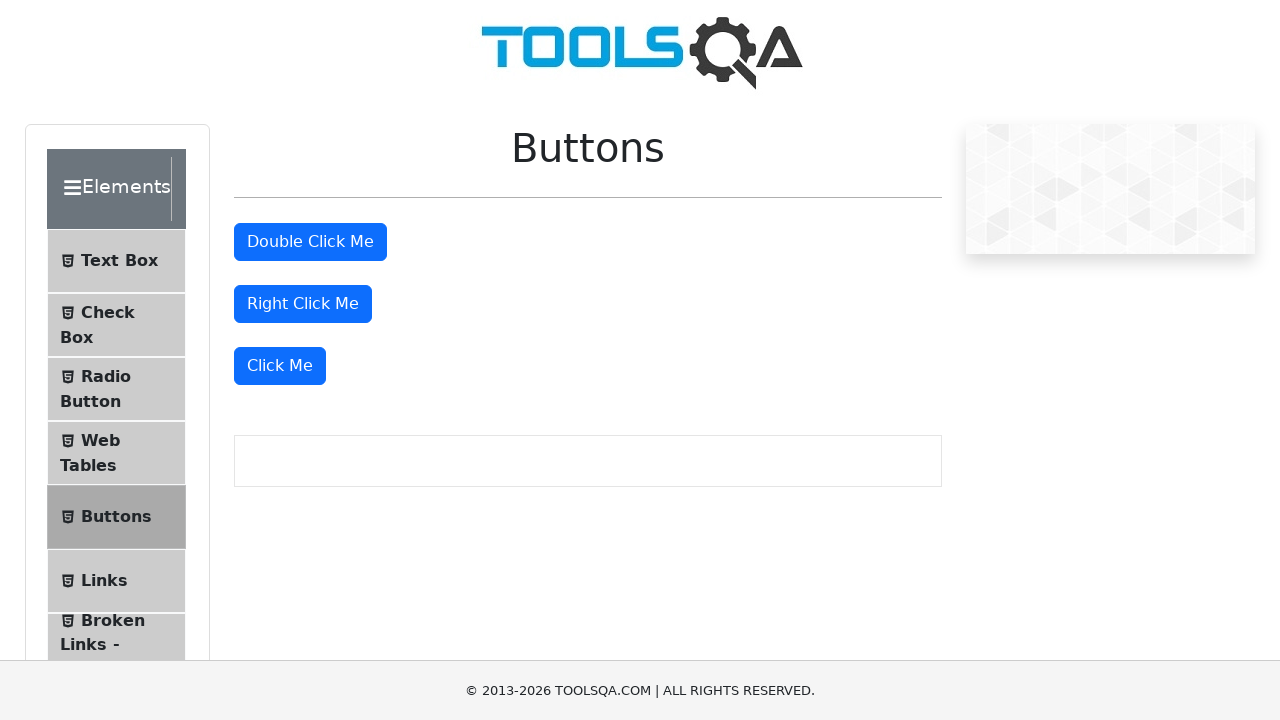

Right-clicked on the right click button at (303, 304) on [id="rightClickBtn"]
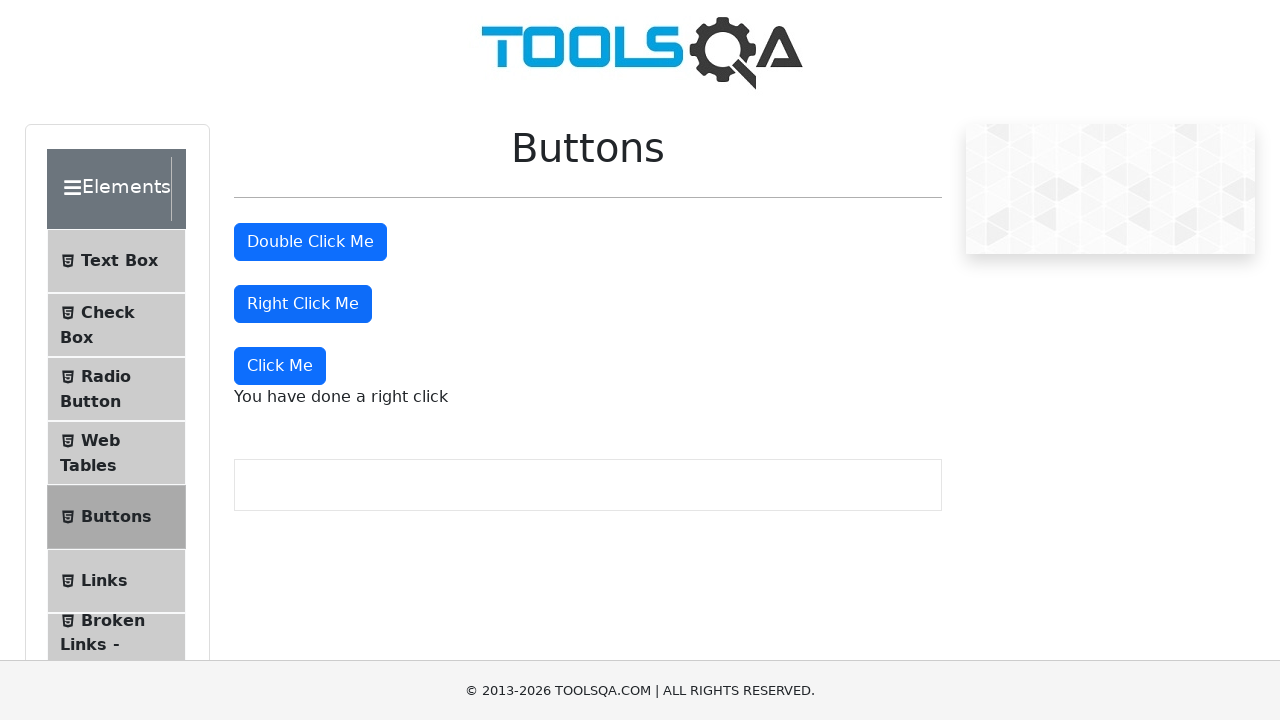

Right-click confirmation message appeared
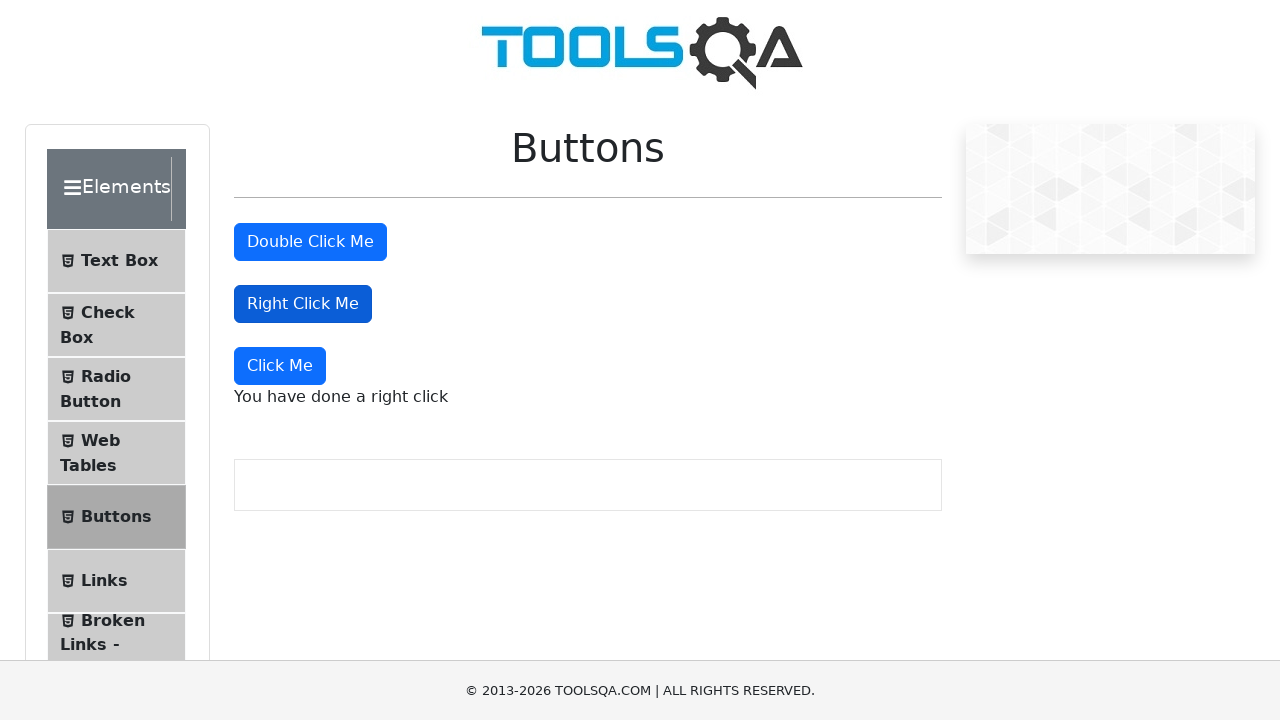

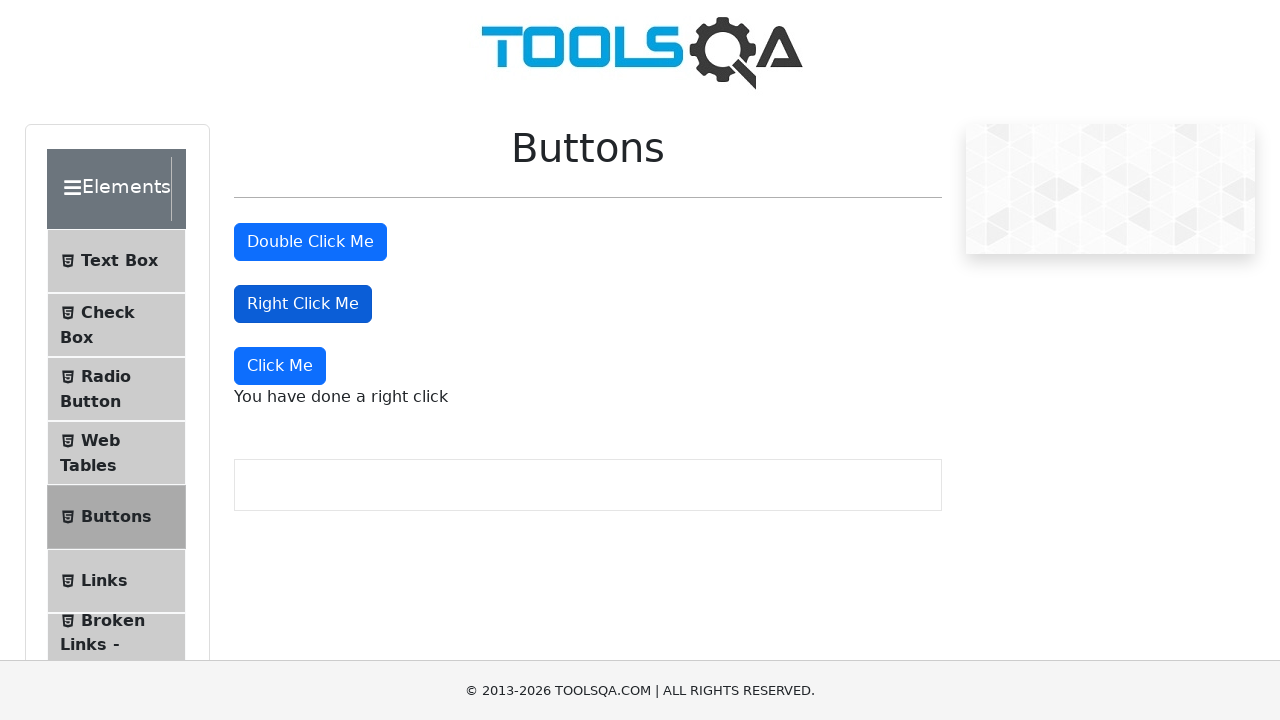